Tests mouse hover functionality by hovering over an avatar image and verifying that the hidden caption/additional information becomes visible.

Starting URL: http://the-internet.herokuapp.com/hovers

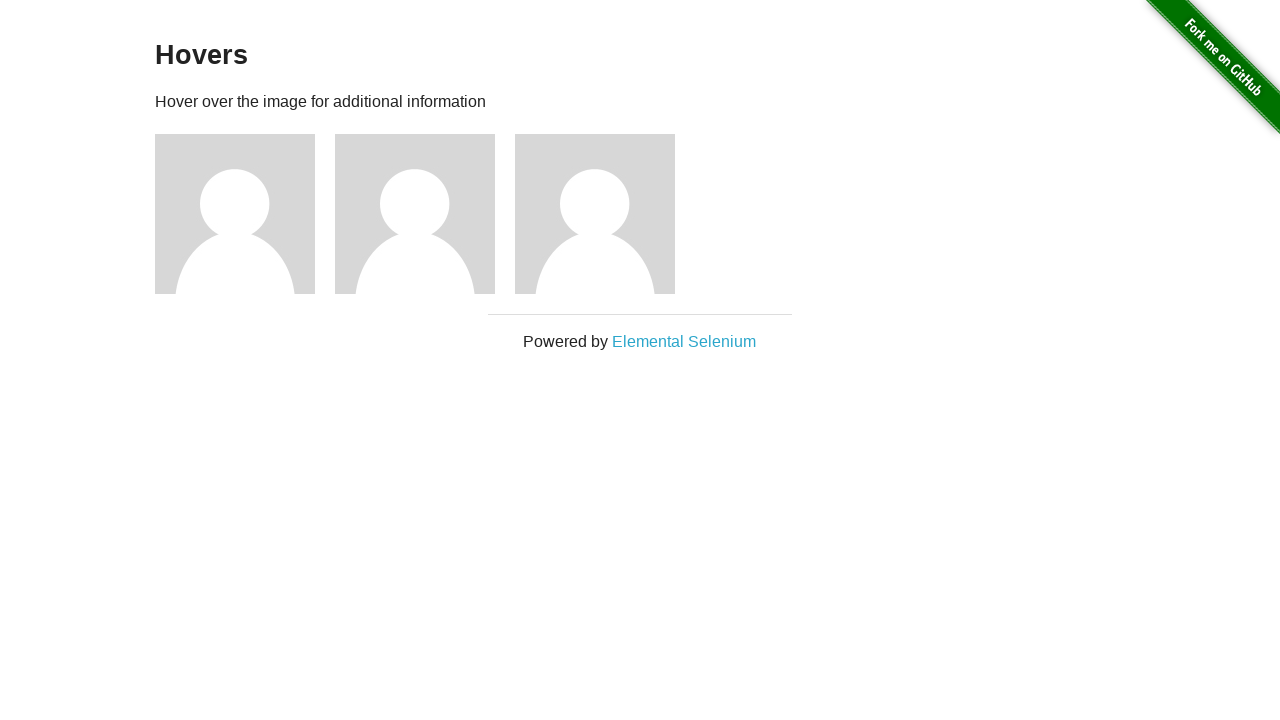

Navigated to hovers page
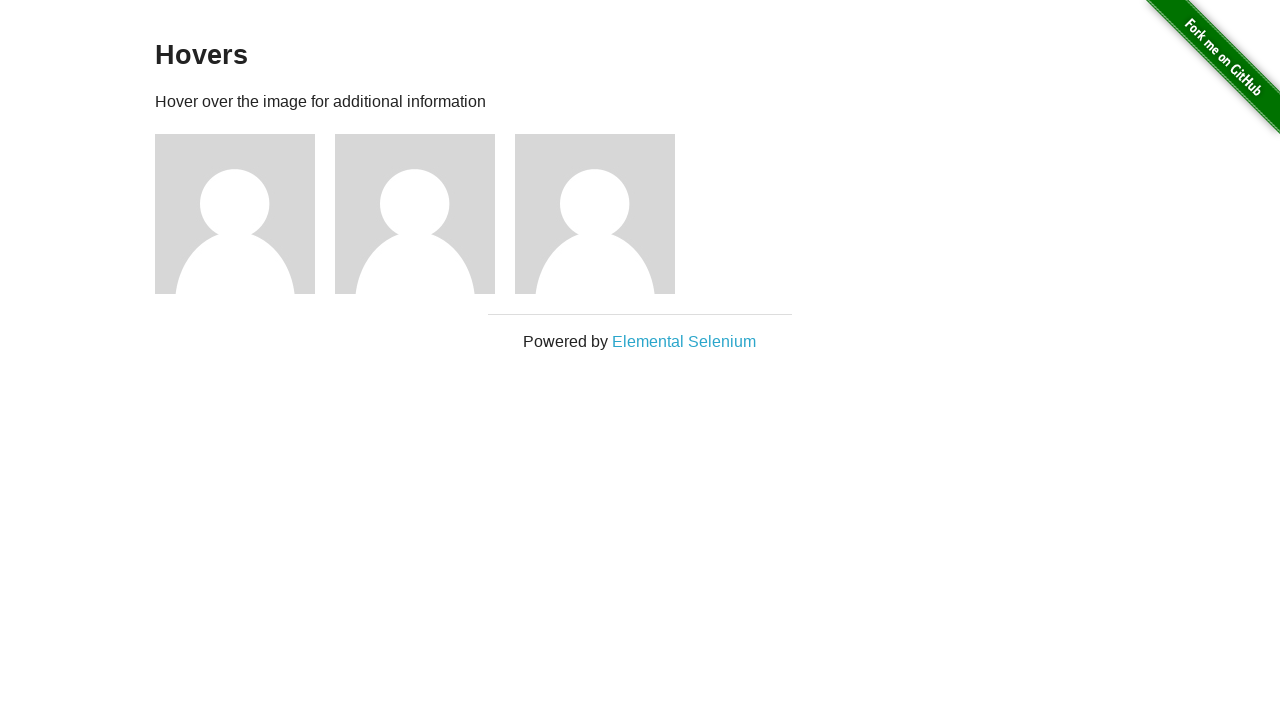

Located first avatar figure element
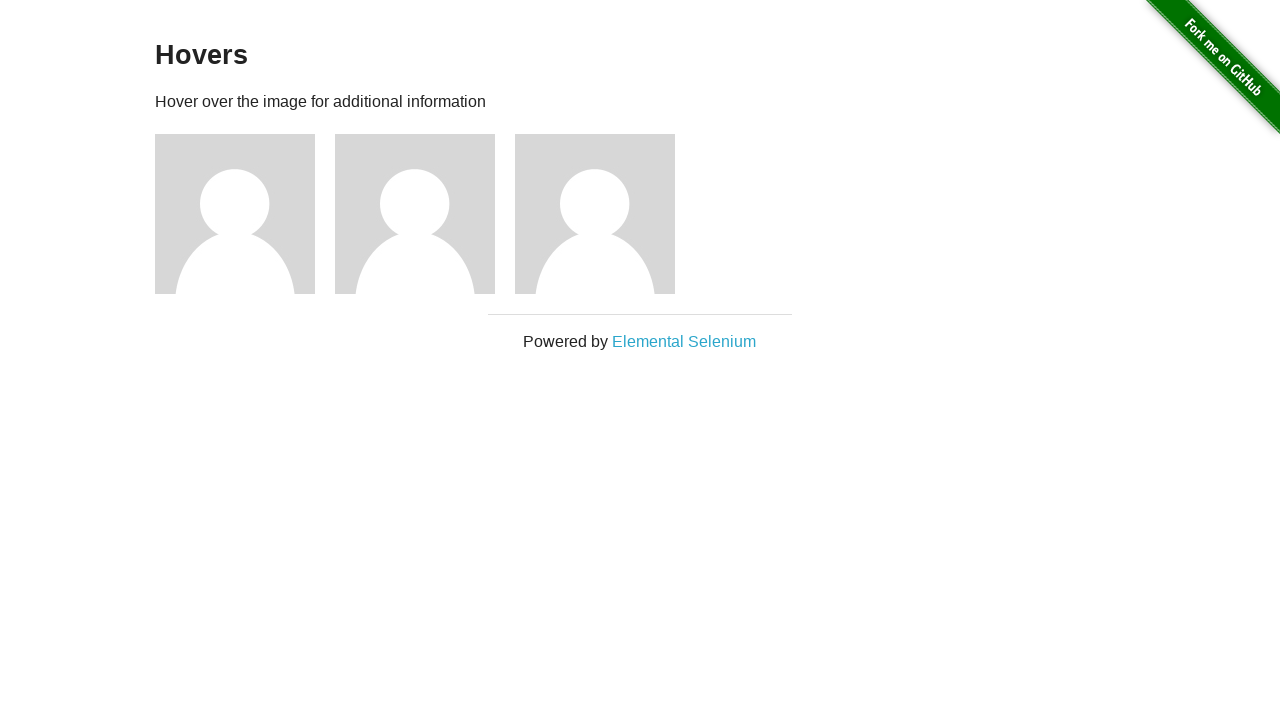

Hovered over avatar image at (245, 214) on .figure >> nth=0
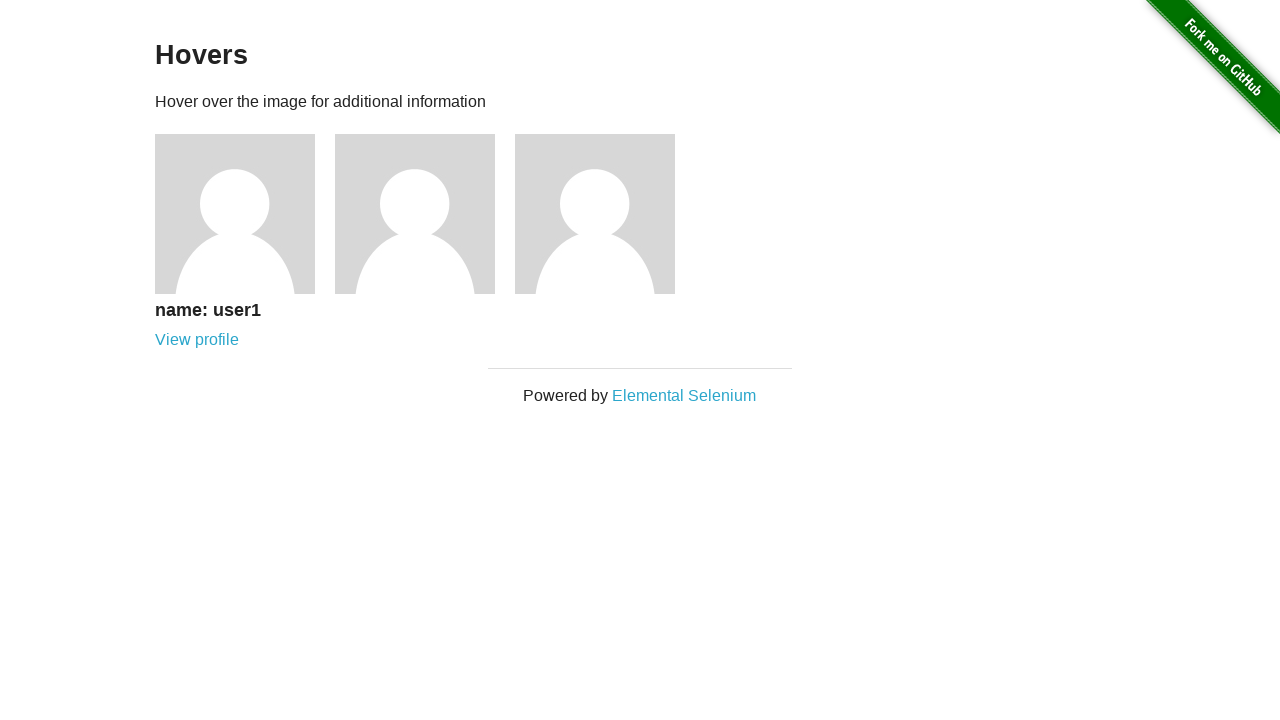

Located figcaption element
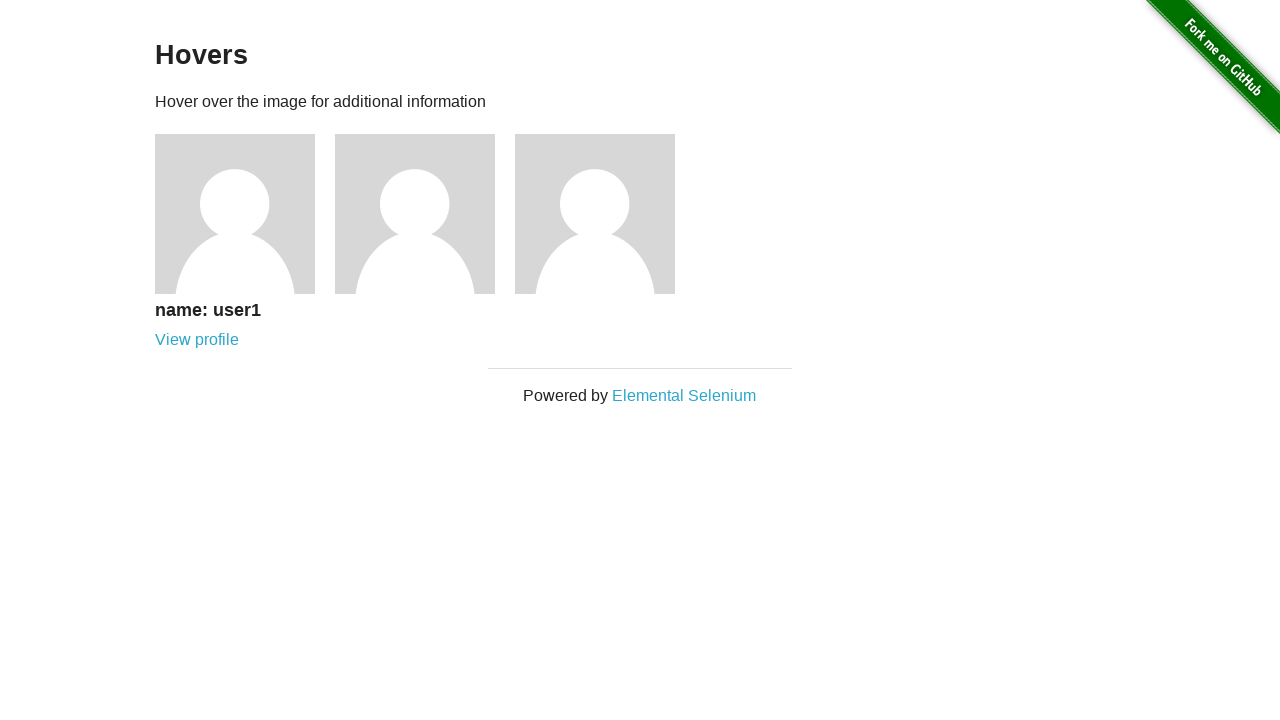

Verified that figcaption is now visible after hover
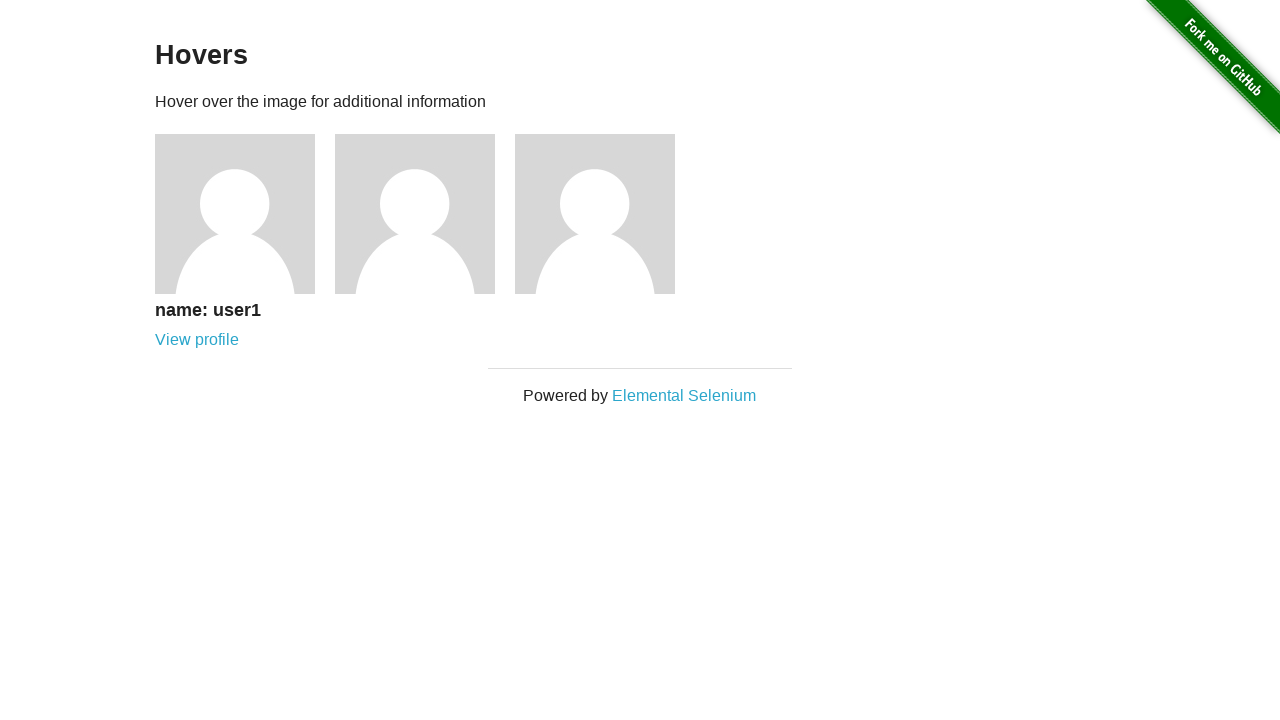

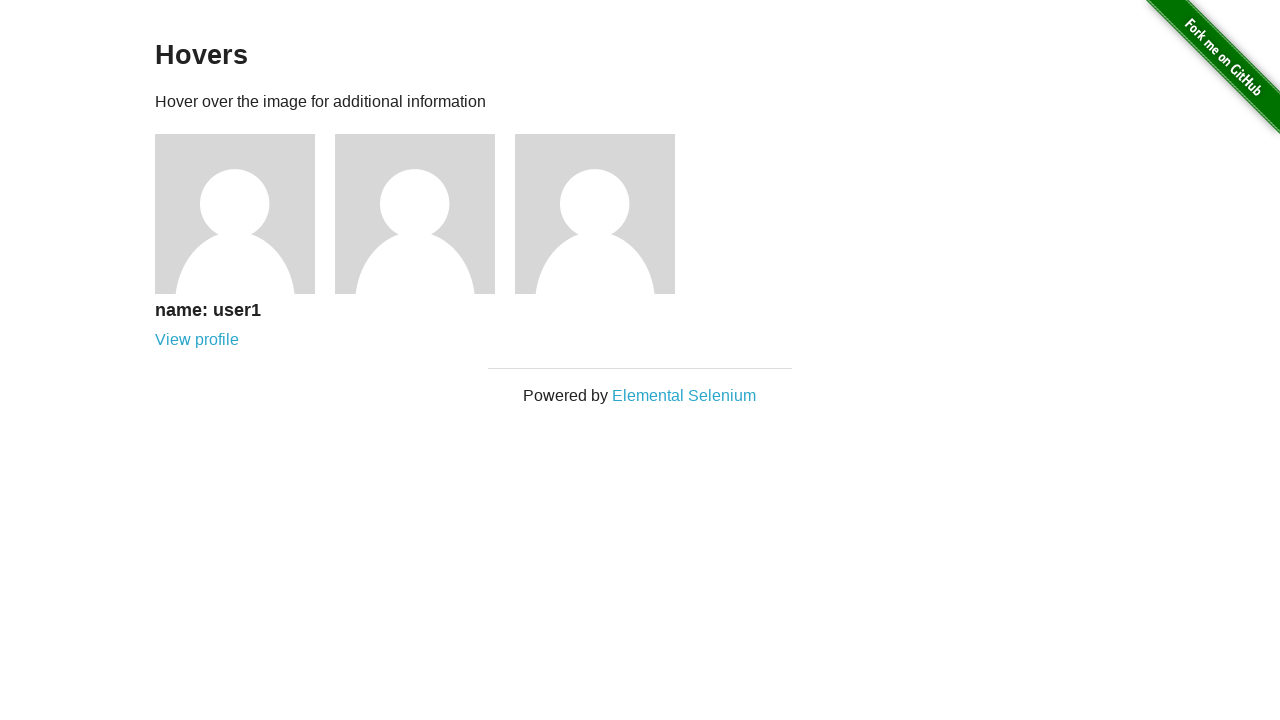